Tests the Text Box form by filling in full name, email, current address, and permanent address fields, then submitting and verifying the output displays the entered data.

Starting URL: https://demoqa.com/text-box

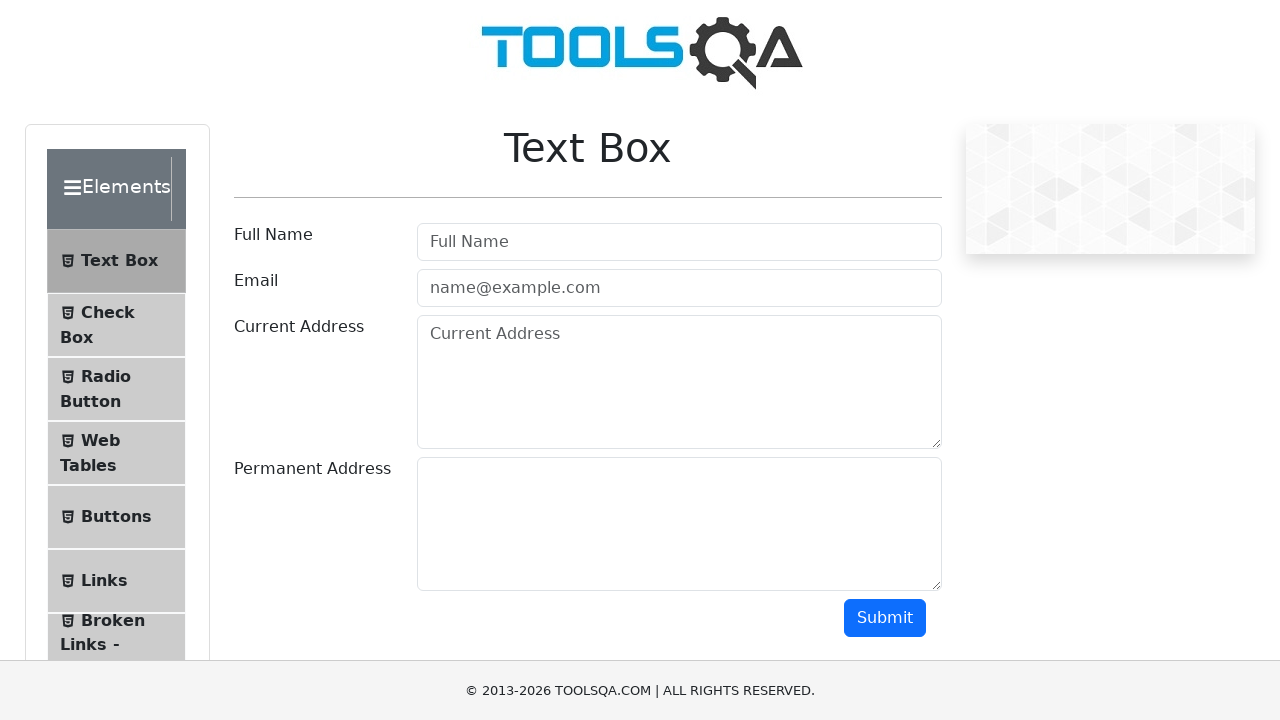

Filled full name field with 'John Doe' on #userName
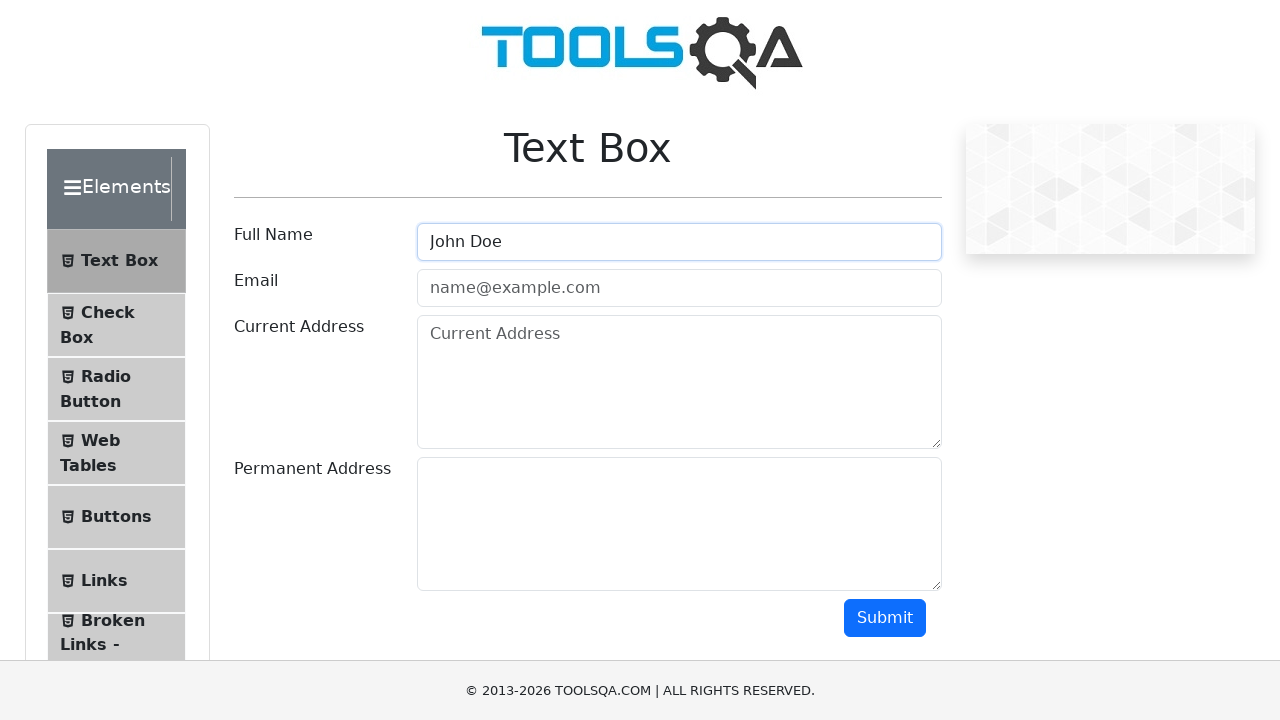

Filled email field with 'johndoe@example.com' on #userEmail
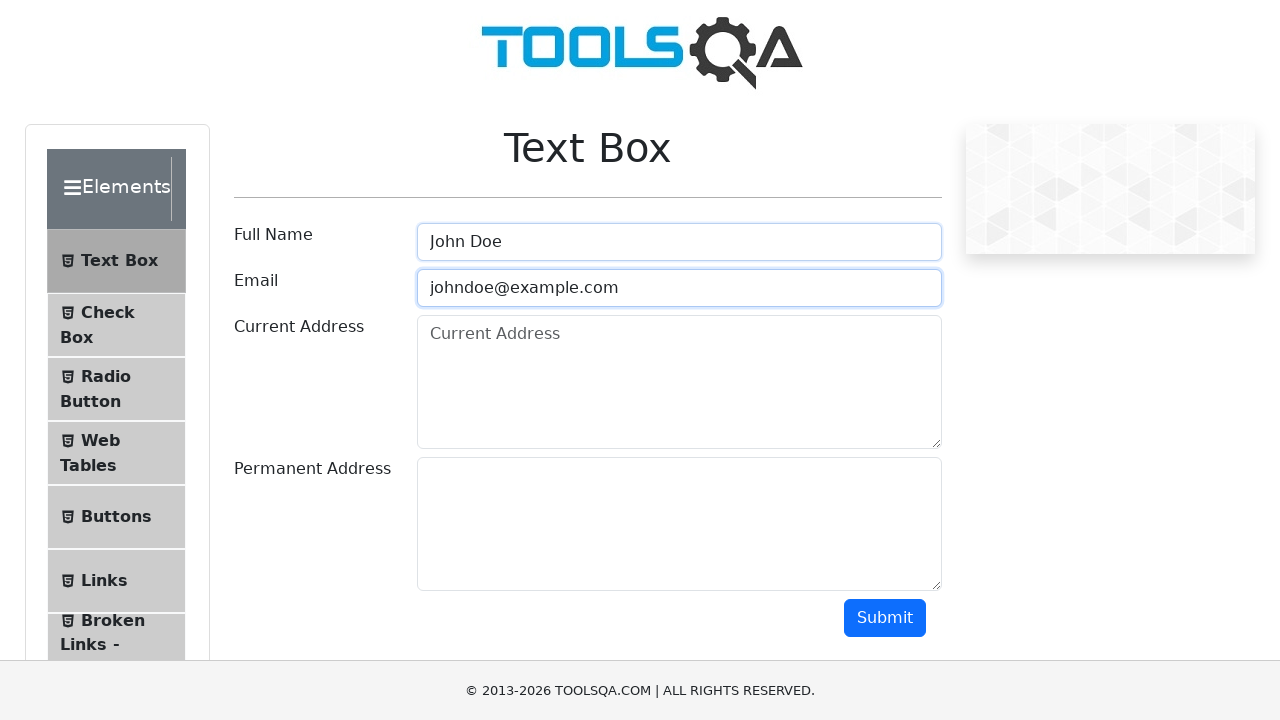

Filled current address field with '123 Main Street, City' on #currentAddress
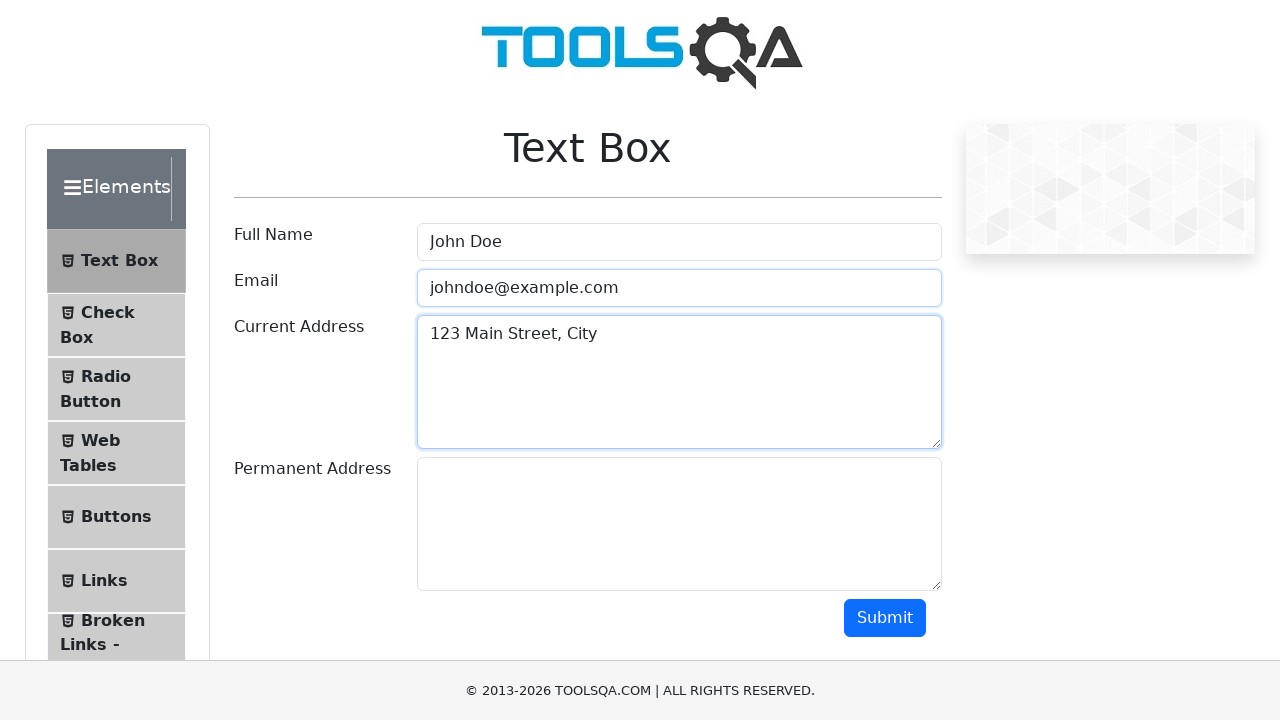

Filled permanent address field with '456 Park Avenue, Town' on #permanentAddress
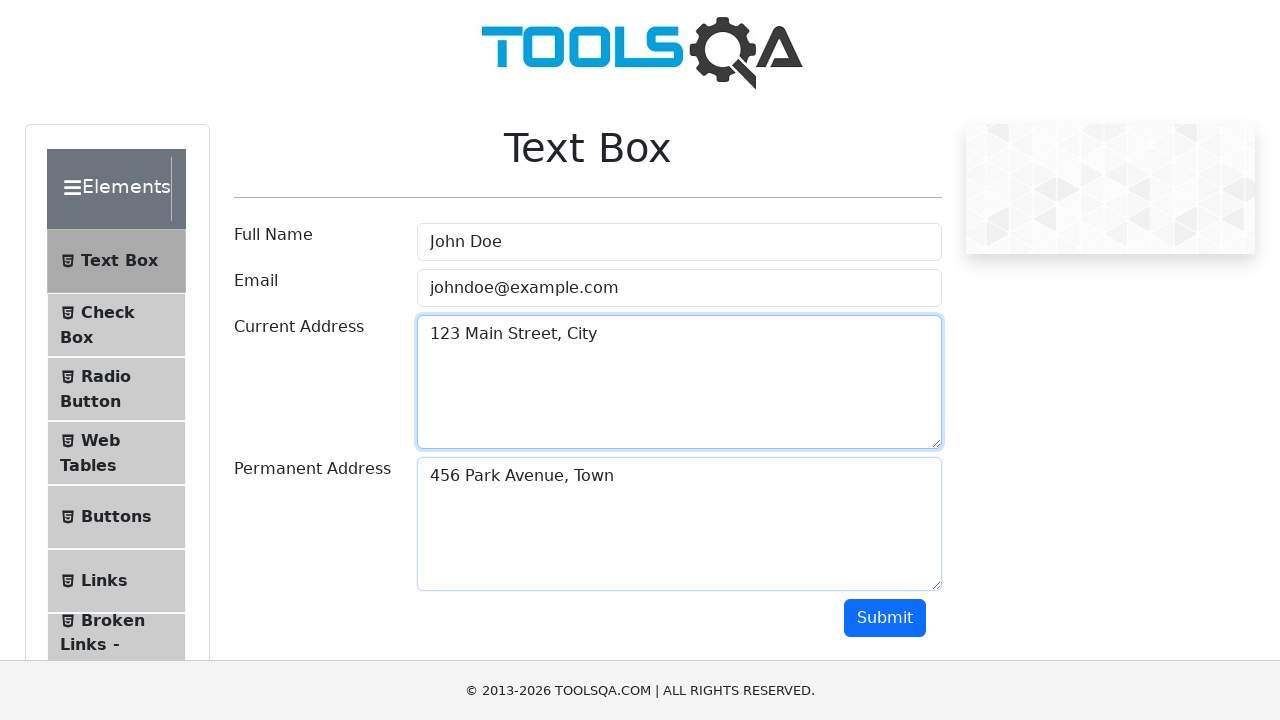

Scrolled to submit button
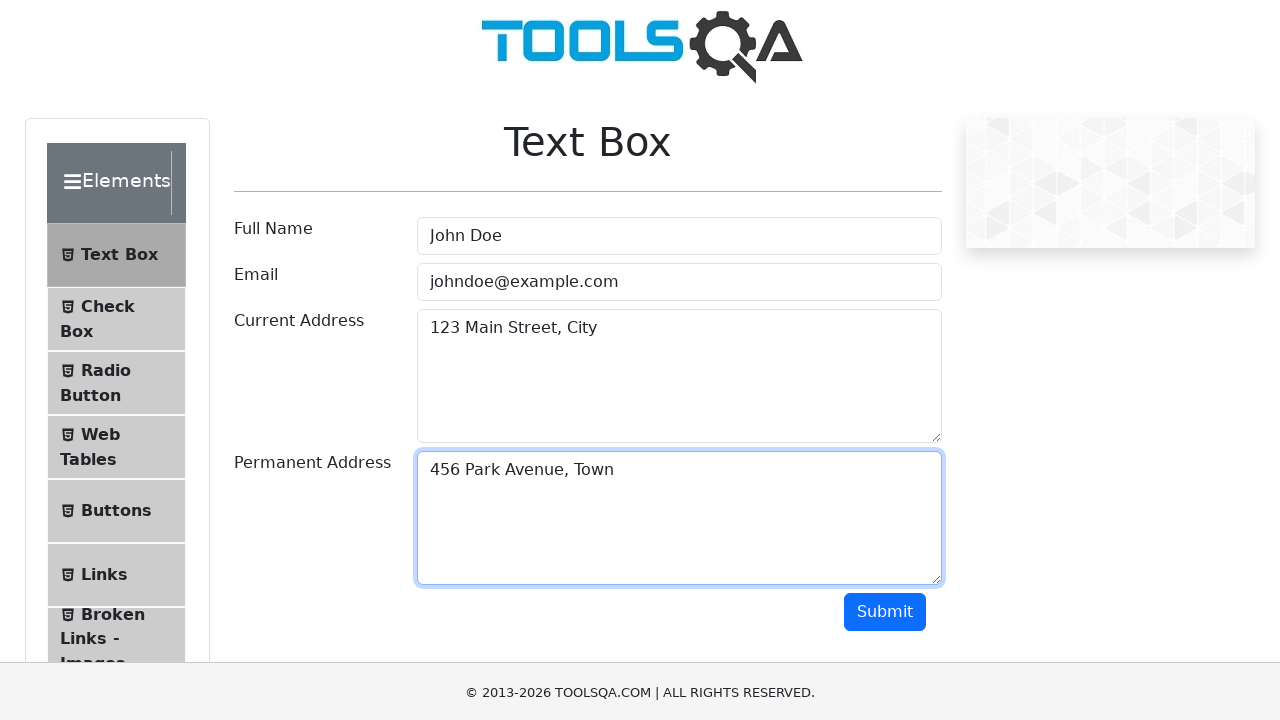

Clicked submit button to submit form at (885, 19) on #submit
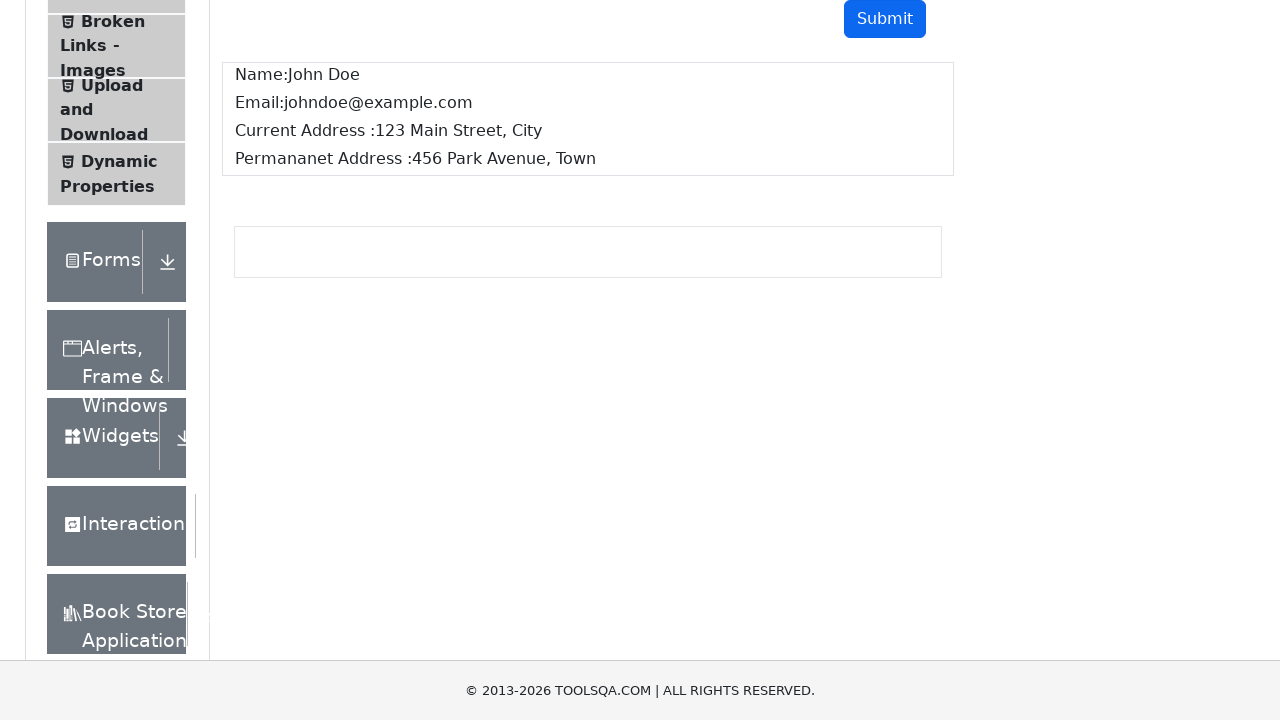

Output container loaded
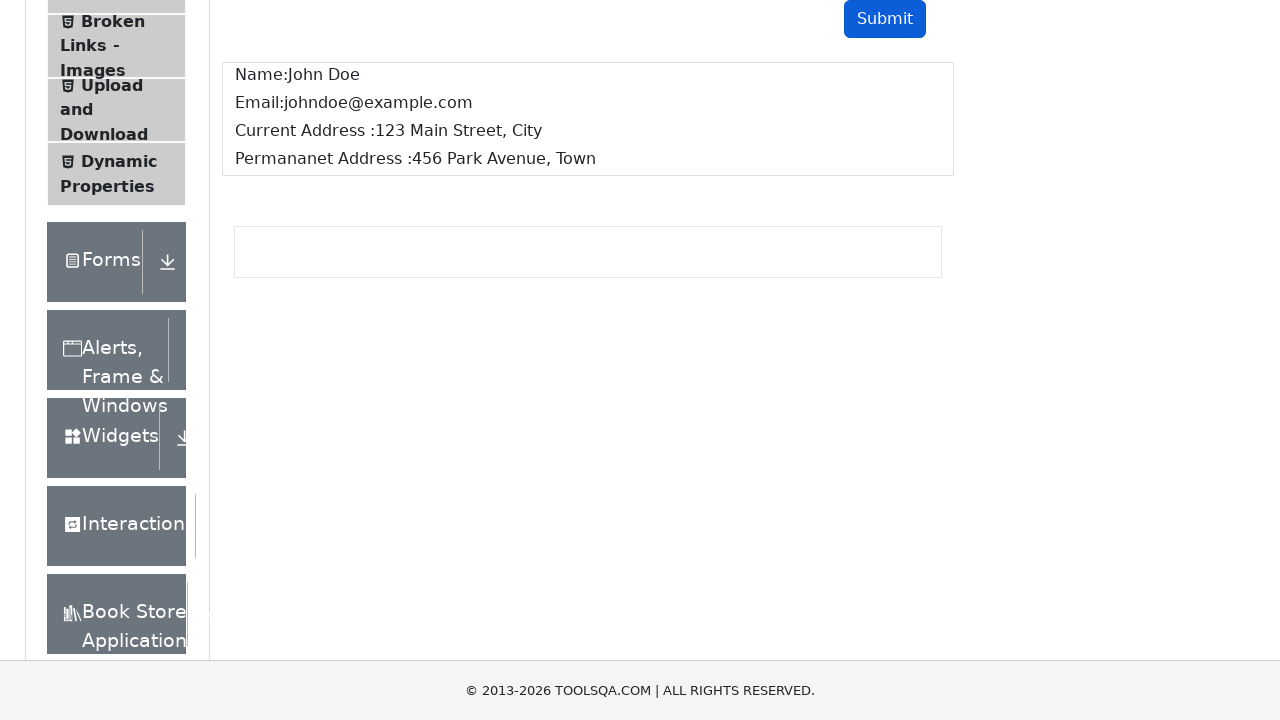

Output name field is visible, form submission verified
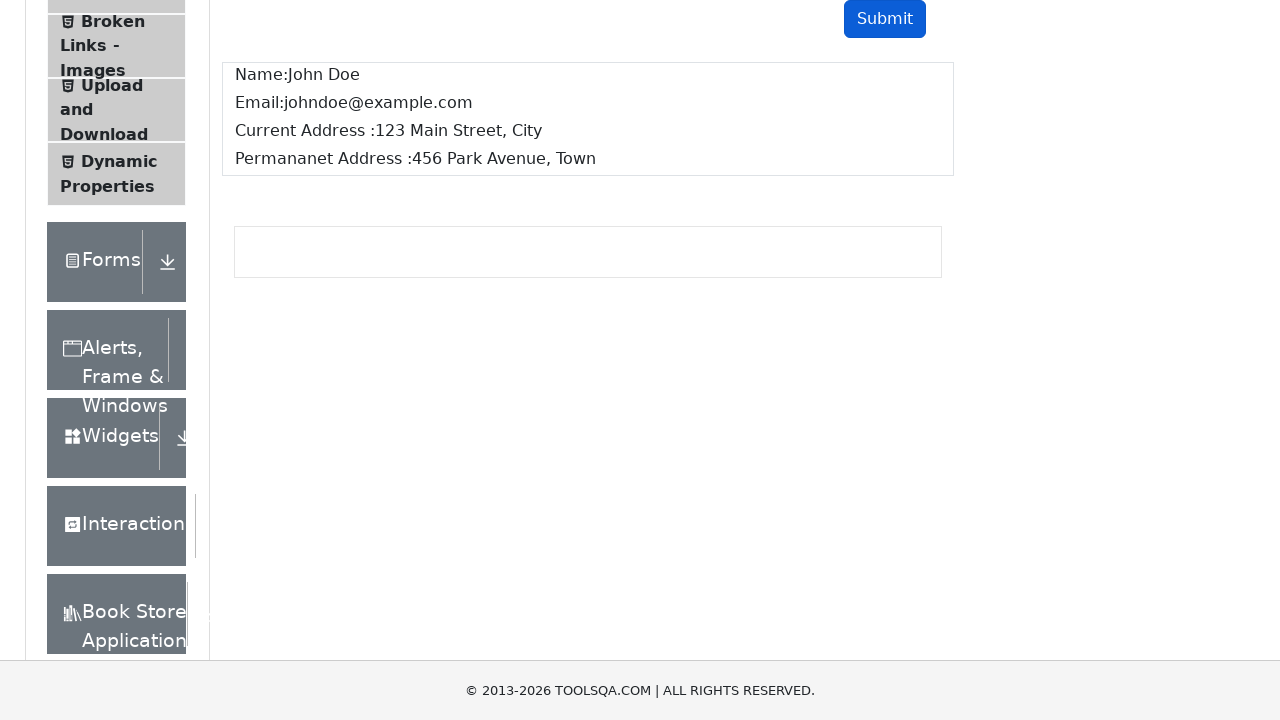

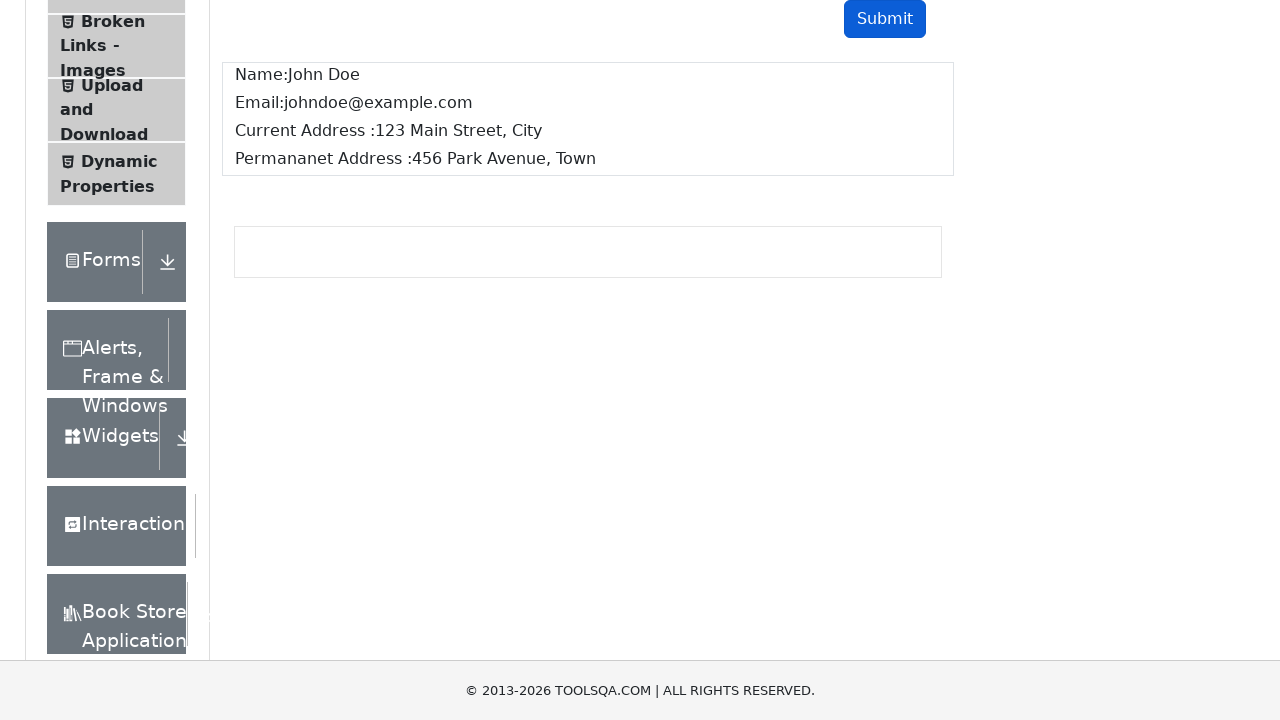